Tests JavaScript alert handling by triggering simple alert, confirmation alert, and prompt alert, then interacting with each (accepting, dismissing, and entering text)

Starting URL: https://the-internet.herokuapp.com/javascript_alerts

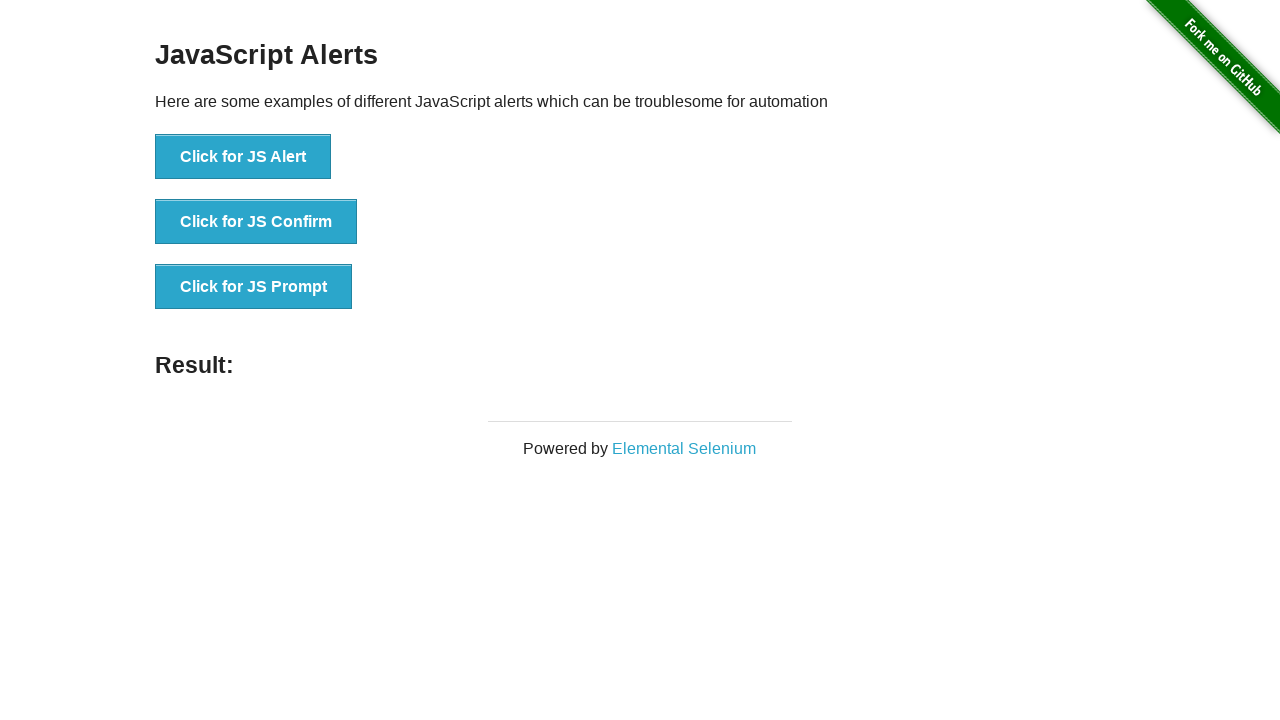

Clicked button to trigger simple JS alert at (243, 157) on xpath=//button[text()='Click for JS Alert']
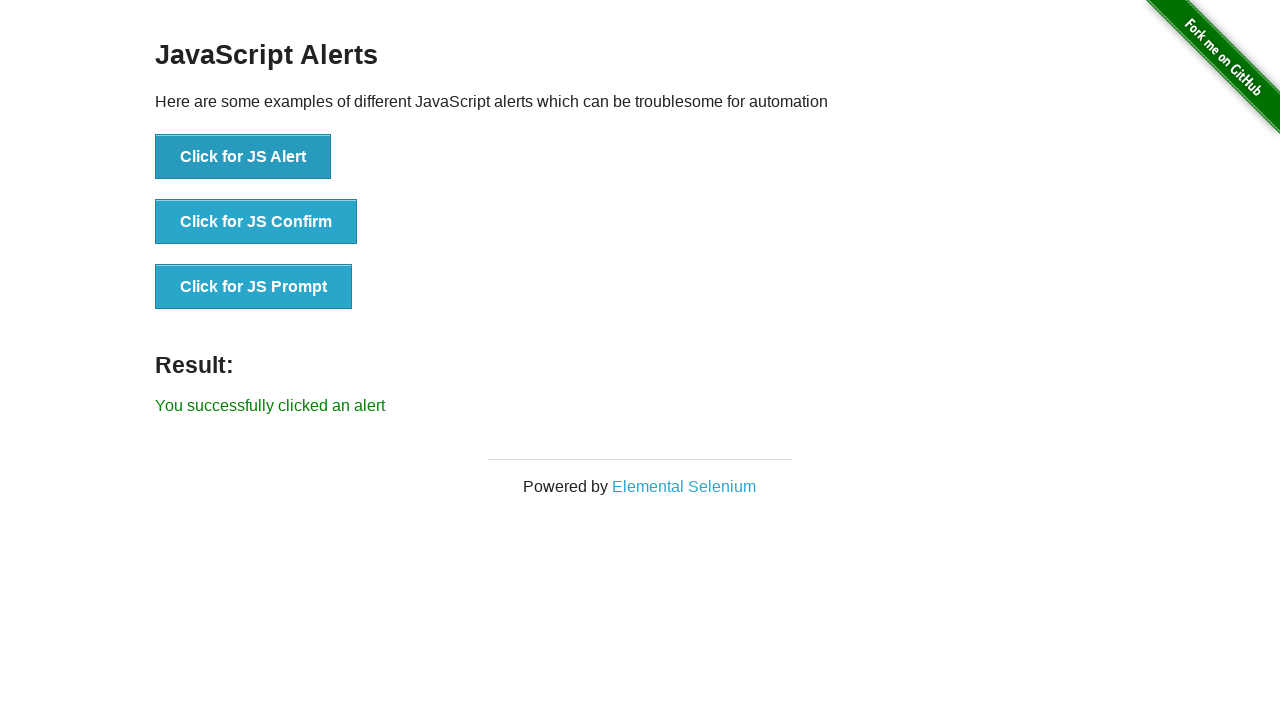

Set up dialog handler and clicked simple alert button again, then accepted the alert at (243, 157) on xpath=//button[text()='Click for JS Alert']
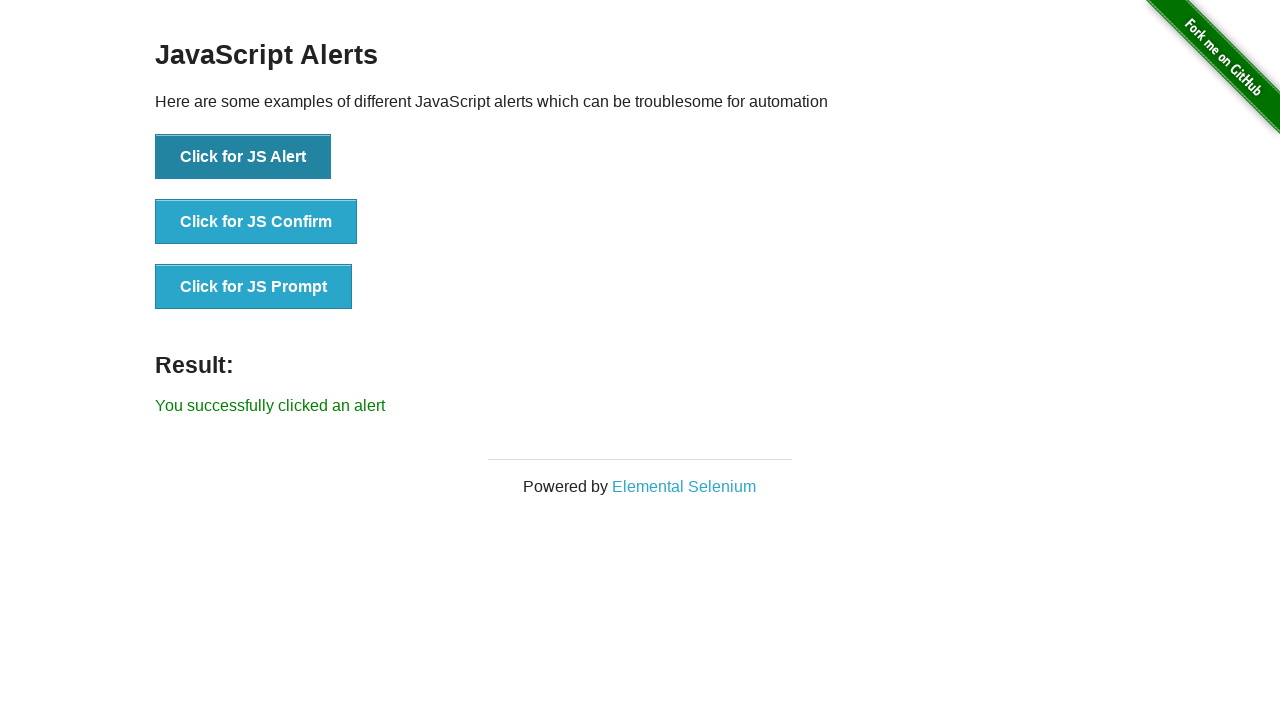

Set up confirmation dialog handler and clicked confirmation alert button, then dismissed the alert at (256, 222) on xpath=//button[text()='Click for JS Confirm']
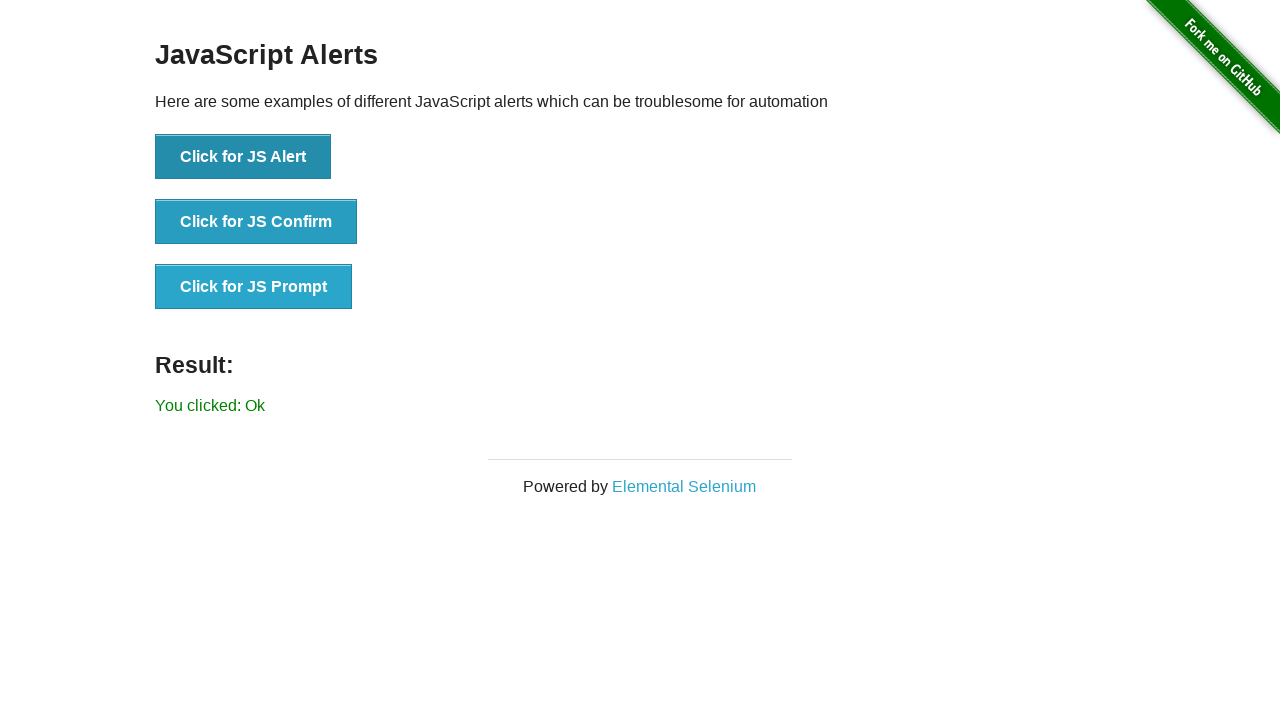

Waited for result element to appear after dismissing confirmation alert
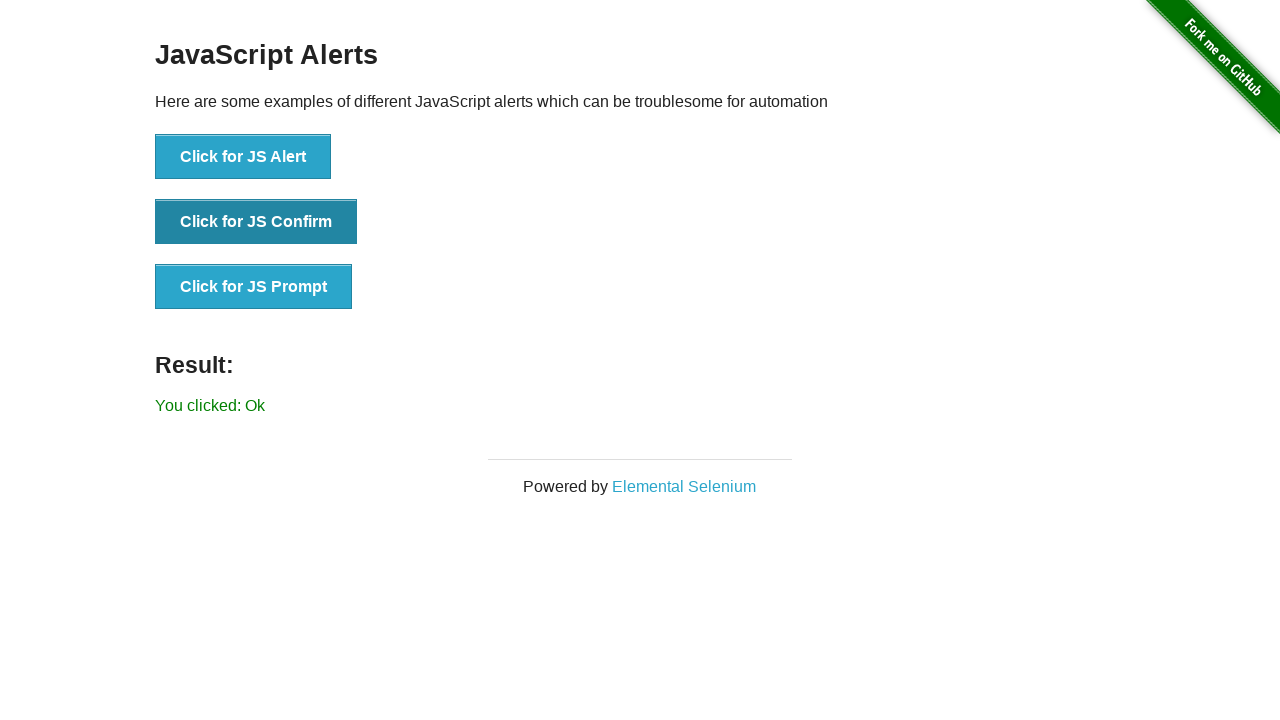

Set up prompt dialog handler and clicked prompt alert button, then accepted with text 'Saksham' at (254, 287) on xpath=//button[text()='Click for JS Prompt']
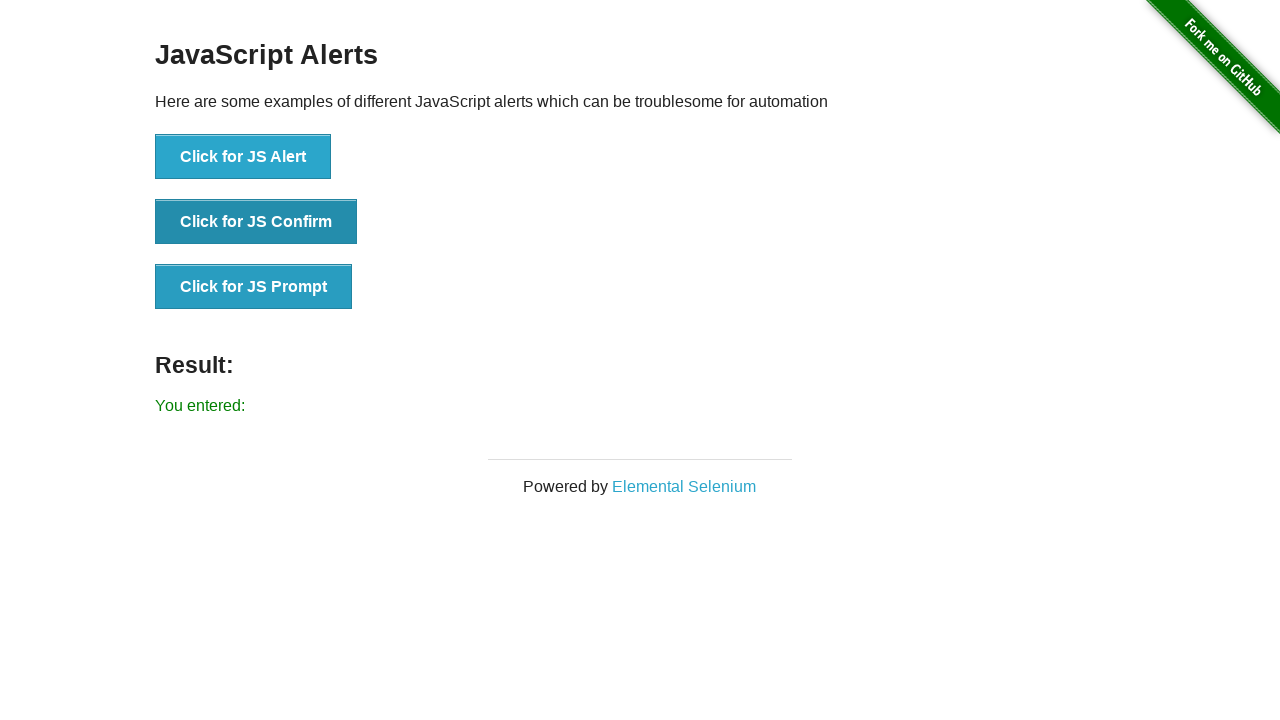

Waited for result element to appear after accepting prompt alert
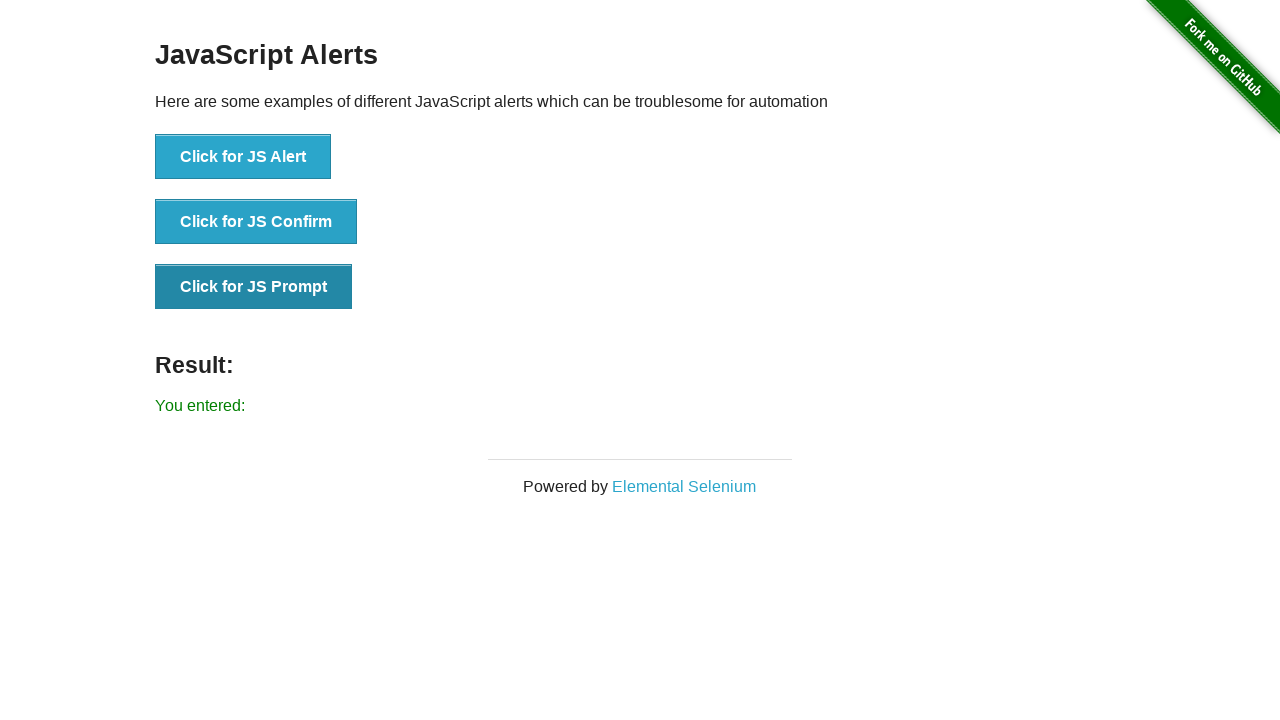

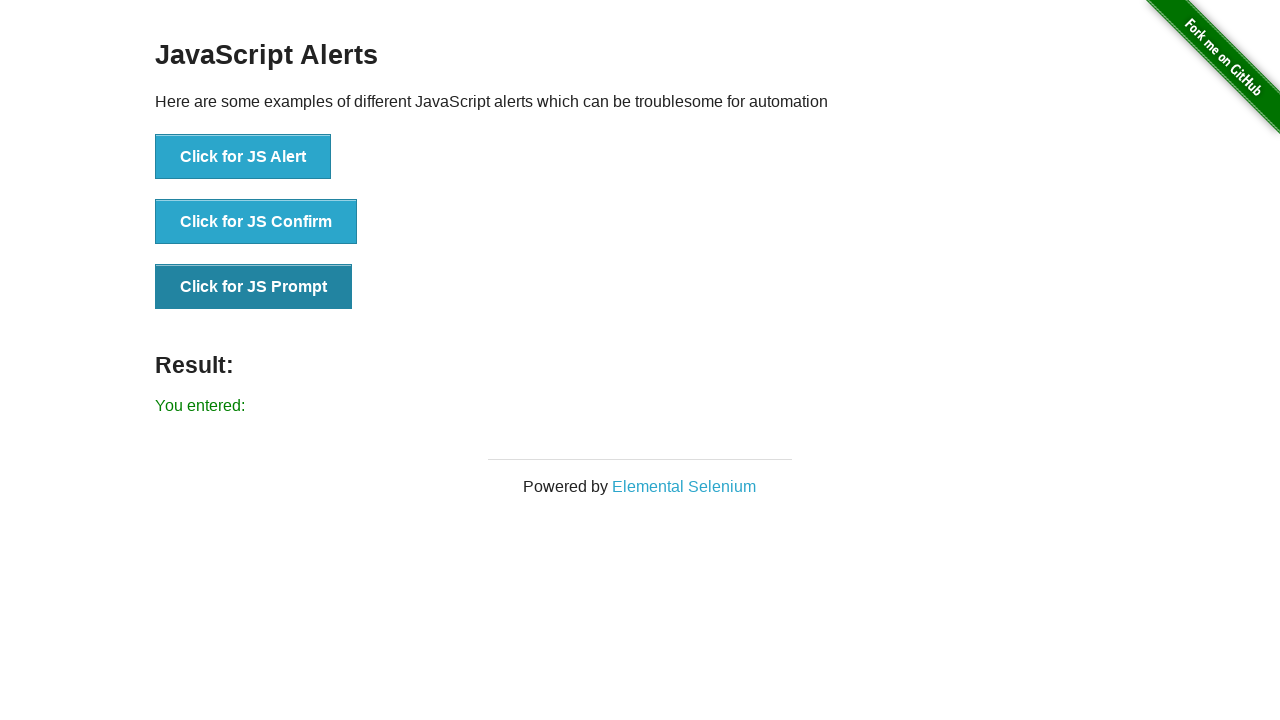